Navigates to a Tiki.vn product page, scrolls down to the customer reviews section, and clicks through review pagination to view multiple pages of reviews.

Starting URL: https://tiki.vn/ky-luat-ban-than-p190238356.html?spid=190238357

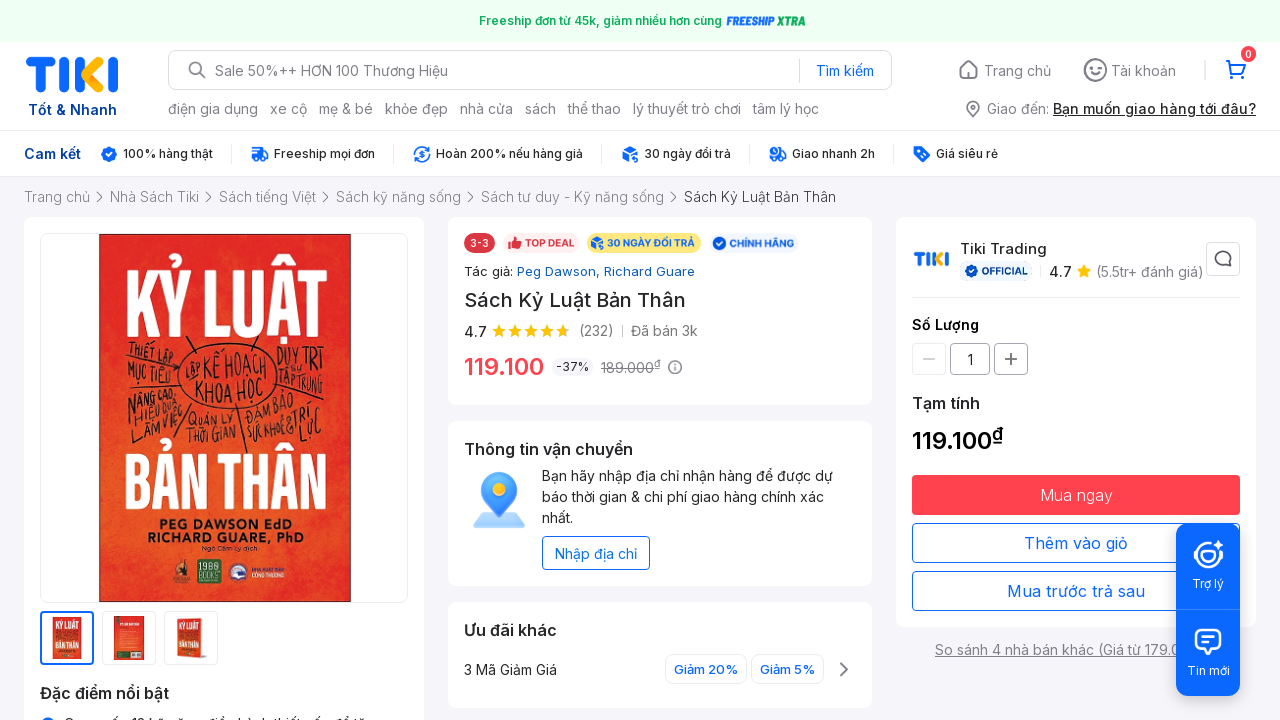

Scrolled down to 40% of page height to reveal customer reviews section
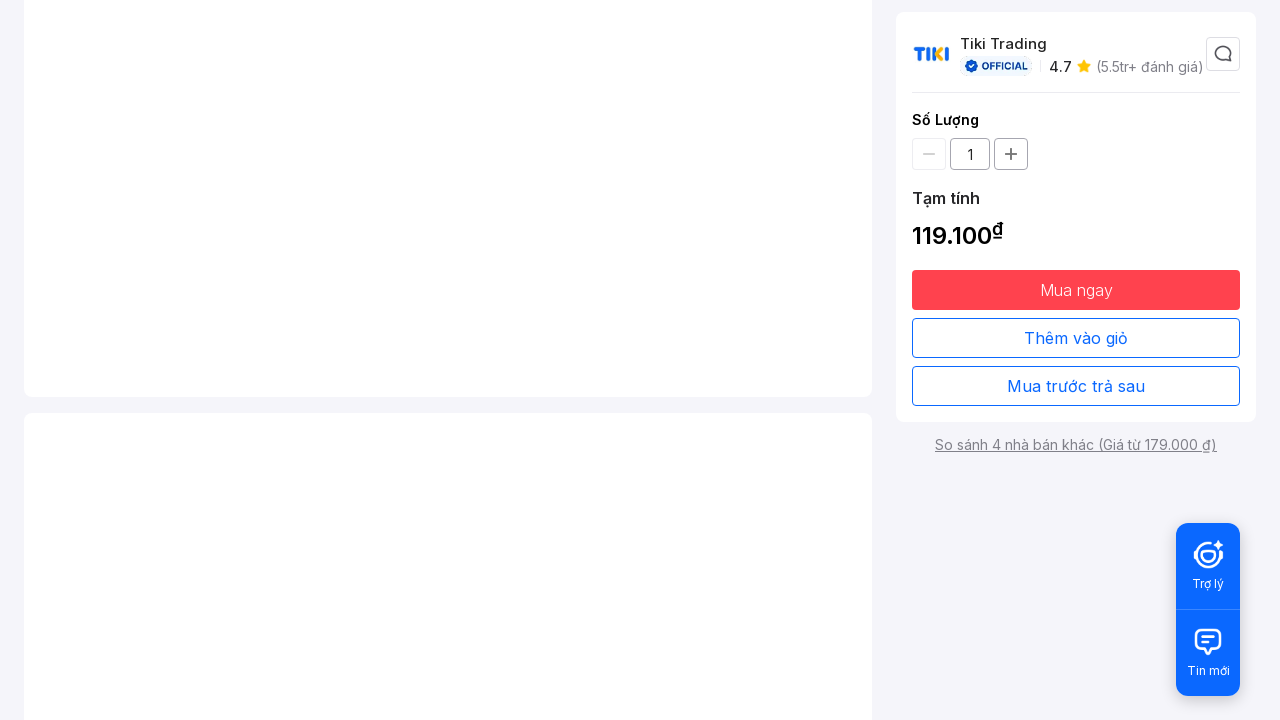

Customer reviews section loaded successfully
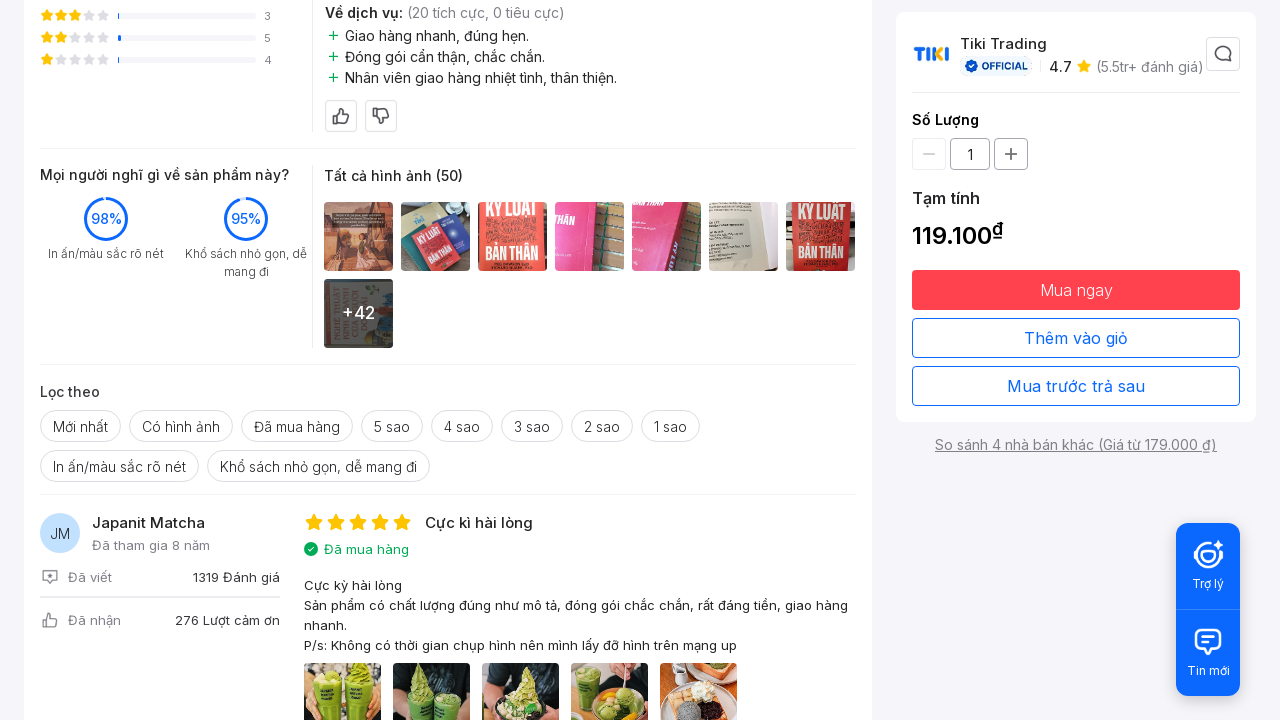

Pagination button (page 3) became visible
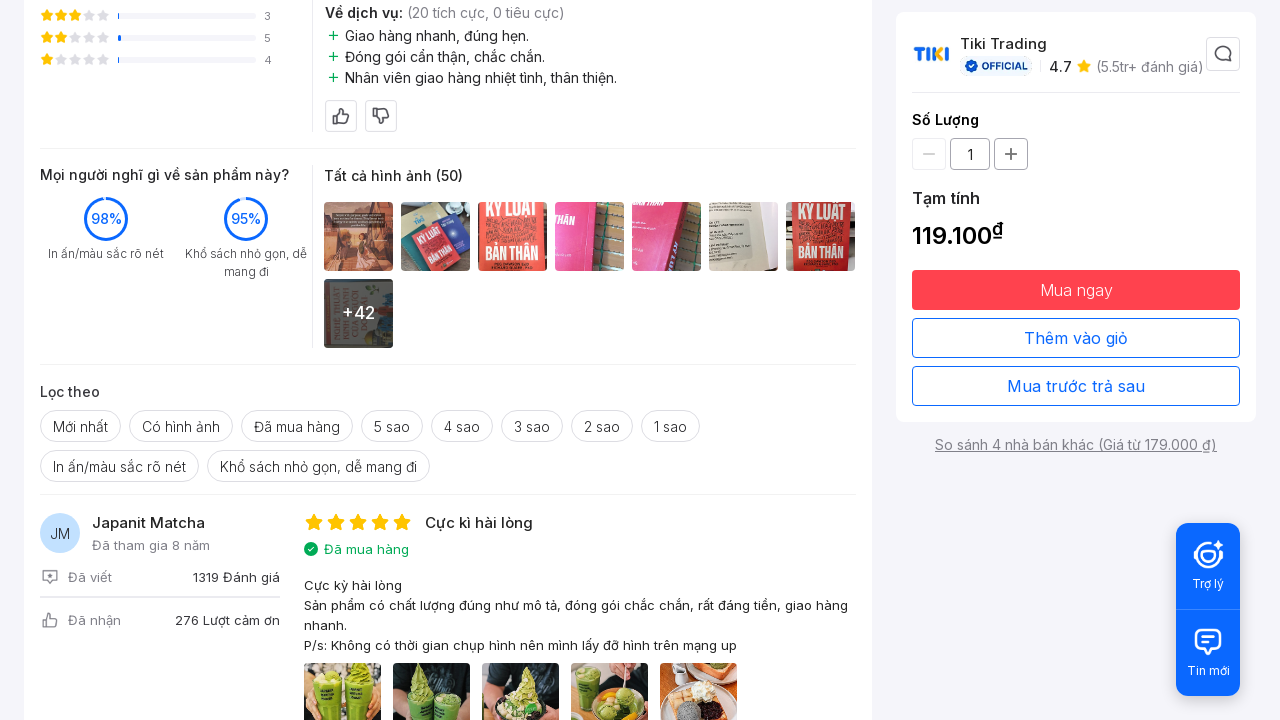

Clicked pagination button to navigate to page 3 of reviews at (614, 360) on #customer-review-widget-id > div > div.sc-4b1322bd-0.btfjhU.customer-reviews > d
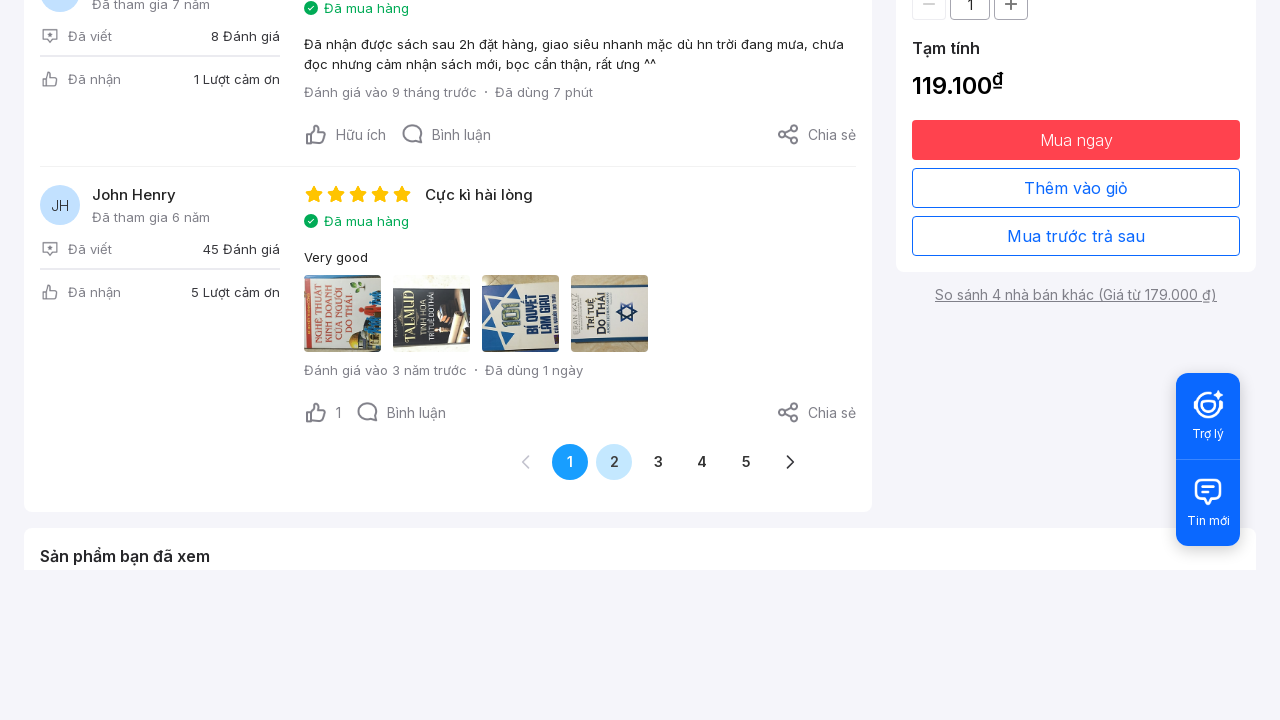

New page of reviews loaded successfully
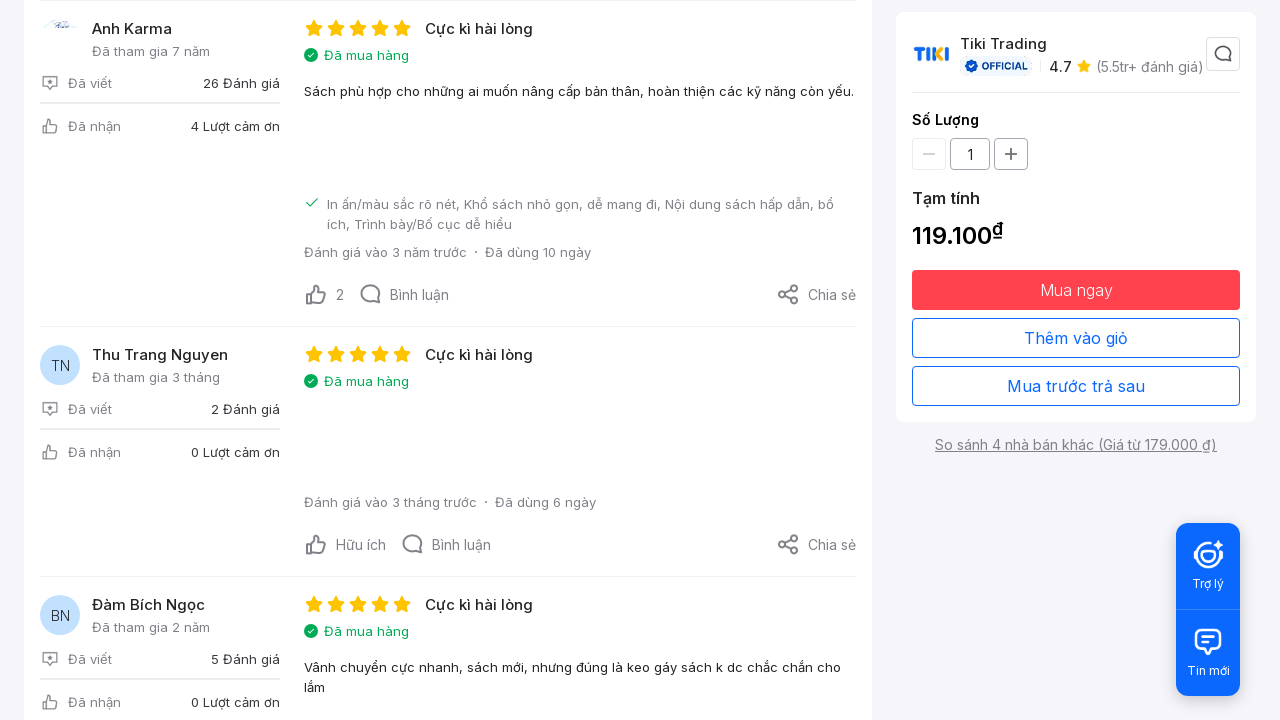

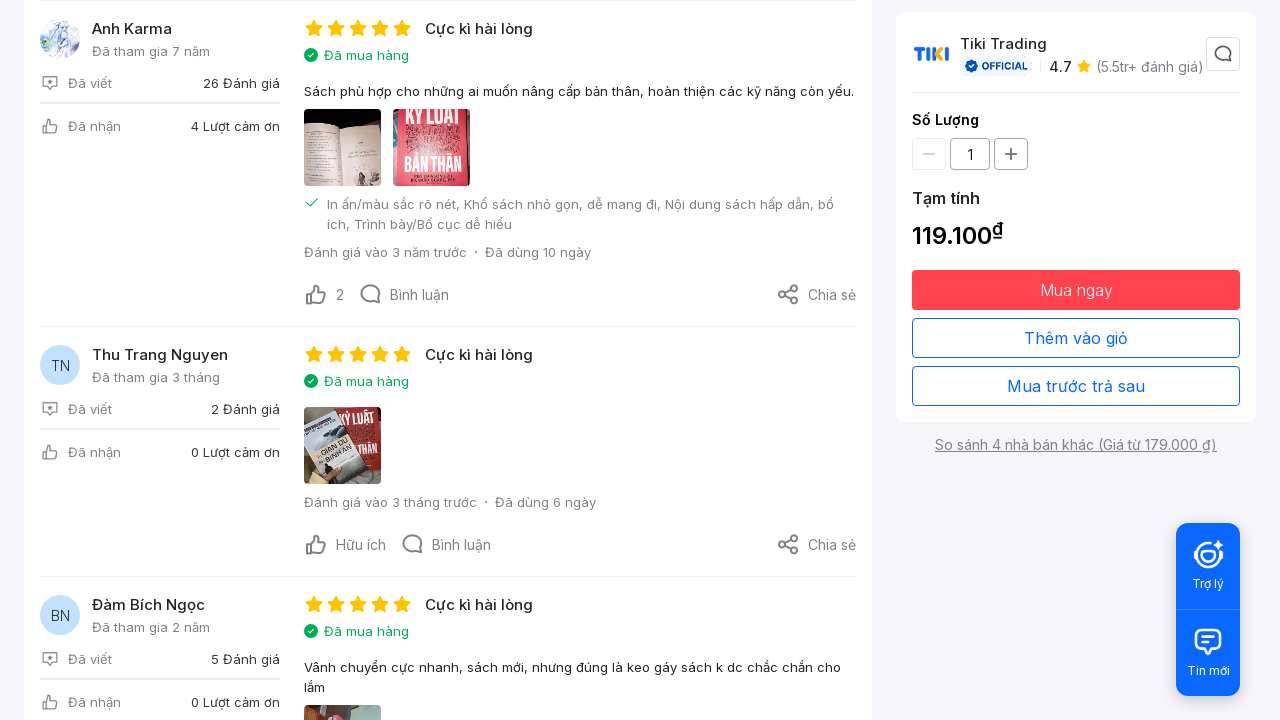